Tests right click functionality on a dropdown menu by right-clicking the button and verifying the context menu appears

Starting URL: https://bonigarcia.dev/selenium-webdriver-java/dropdown-menu.html

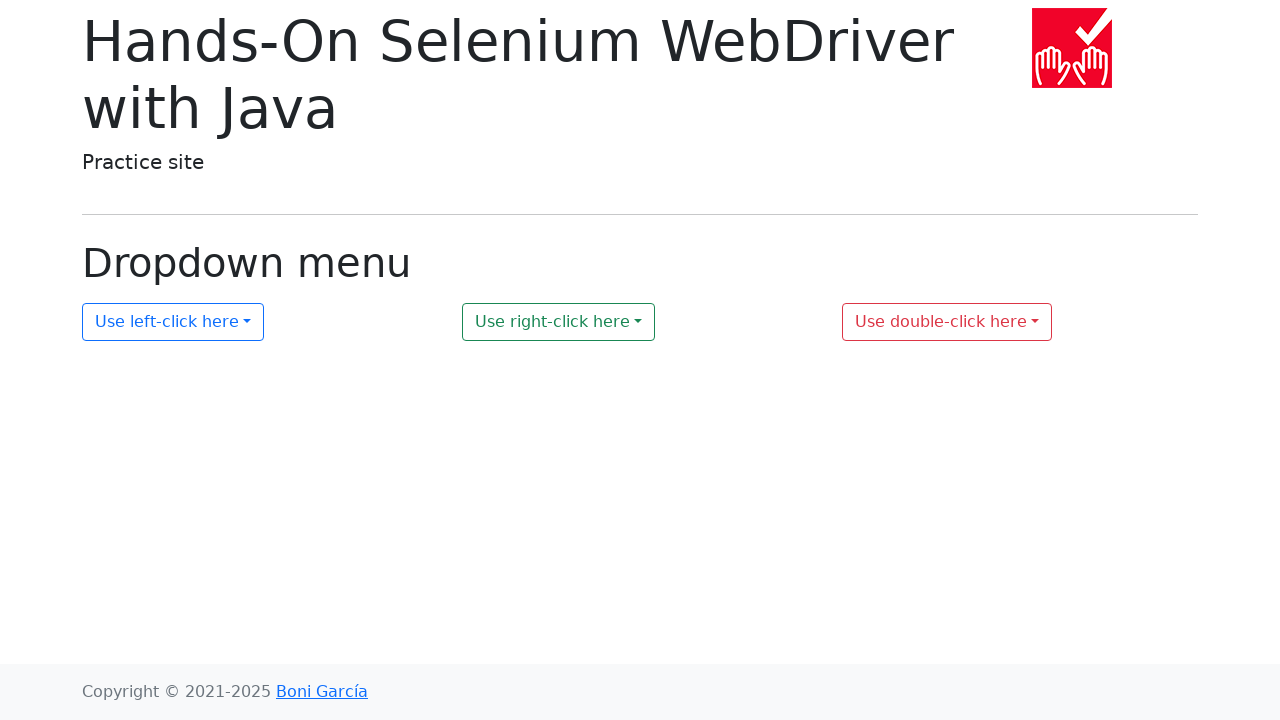

Right-clicked on the dropdown menu button at (559, 322) on button#my-dropdown-2
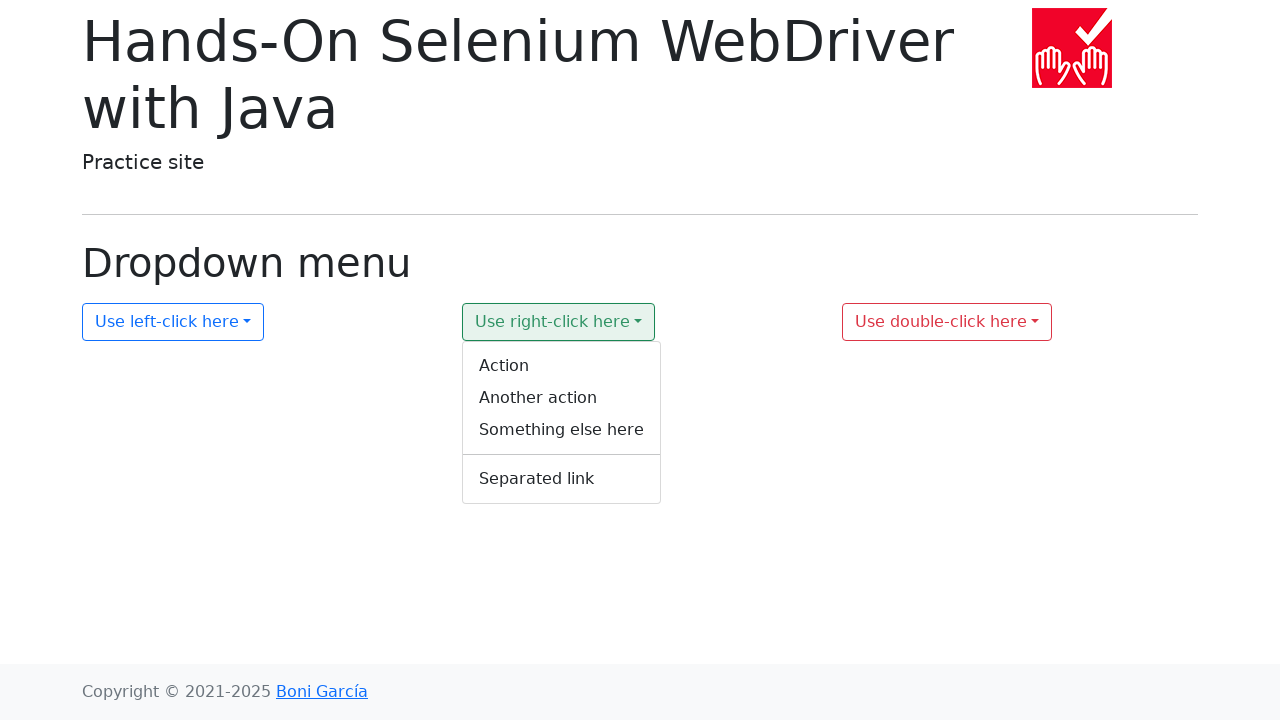

Located the context menu element
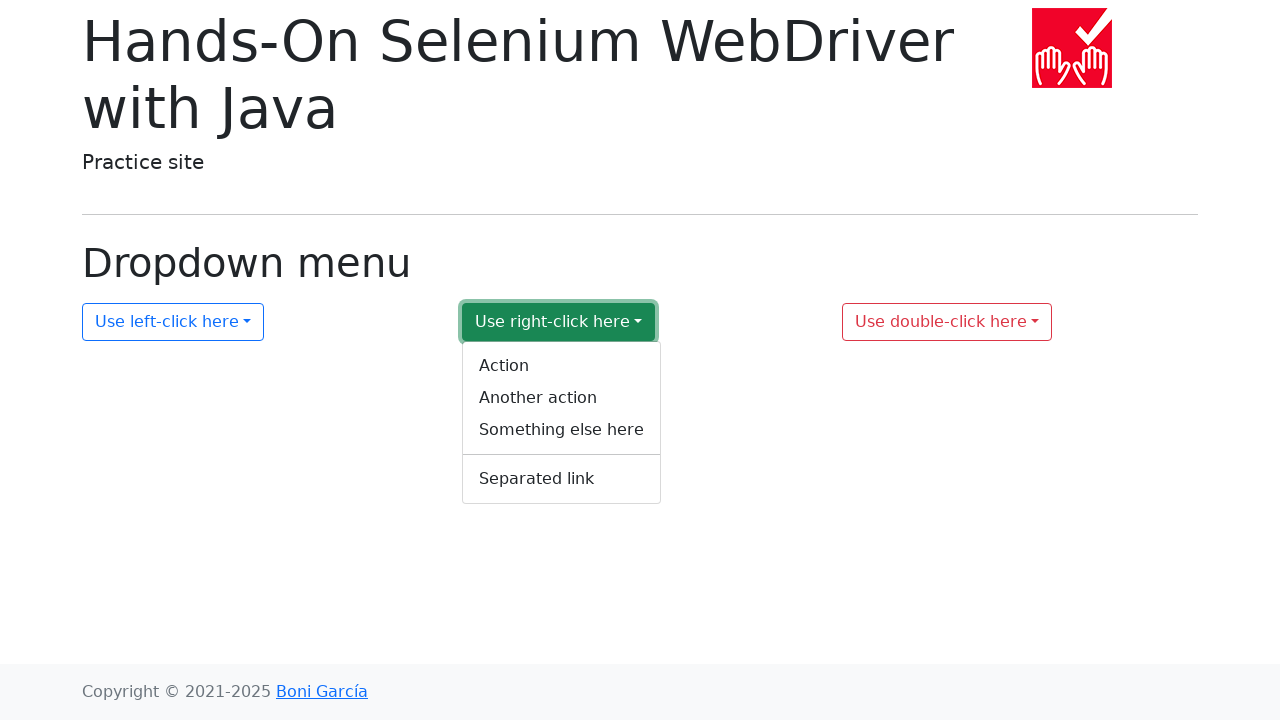

Verified that the context menu is visible after right click
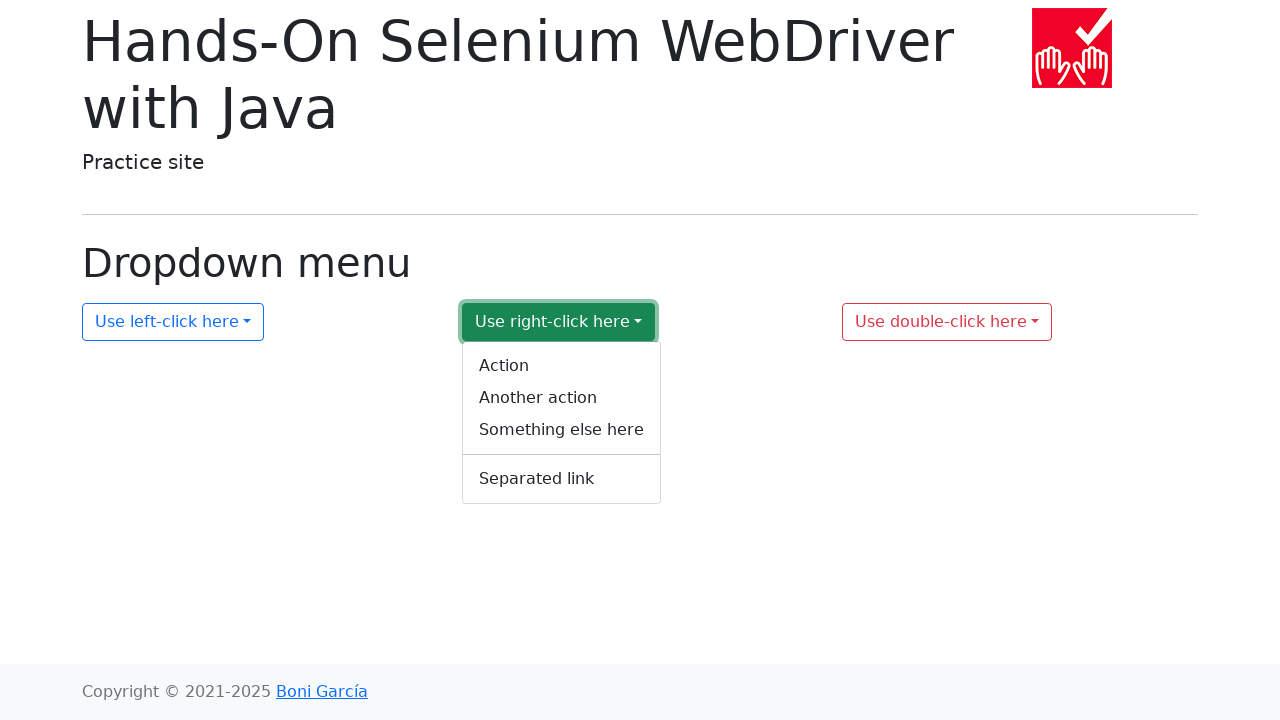

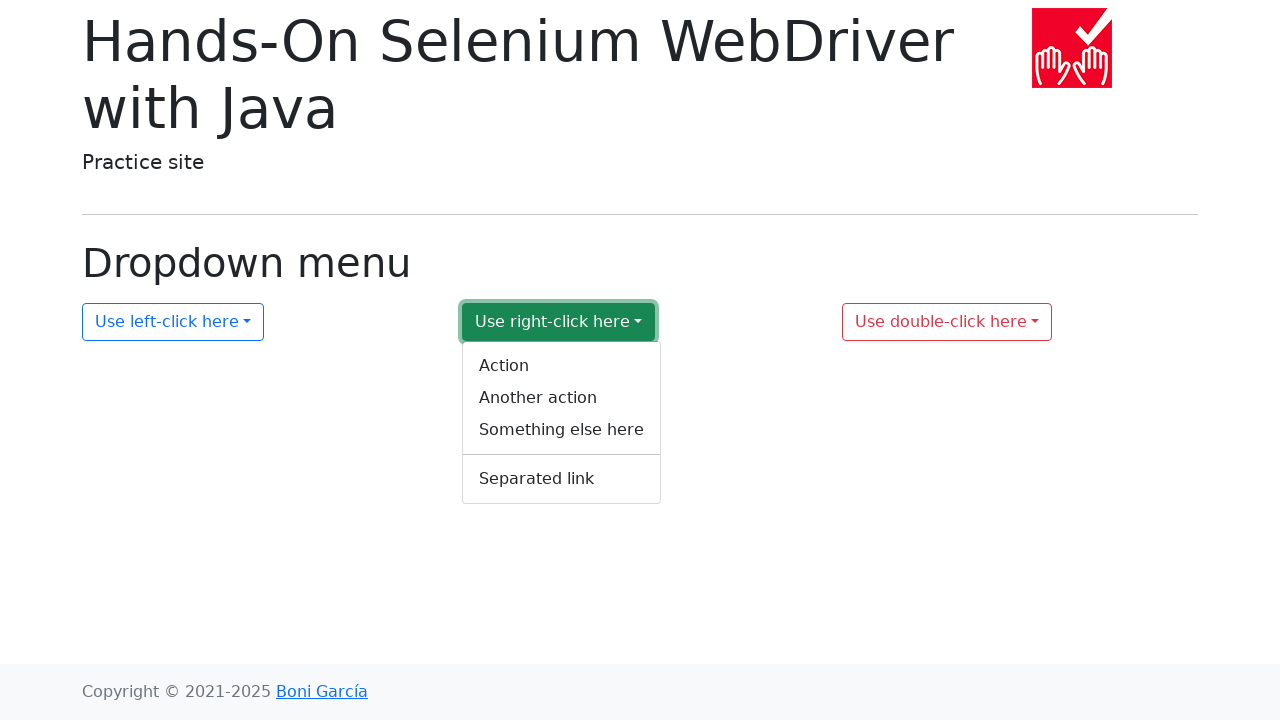